Navigates to a form by clicking a mathematically computed link text, fills out a registration form with personal information, and submits it

Starting URL: http://suninjuly.github.io/find_link_text

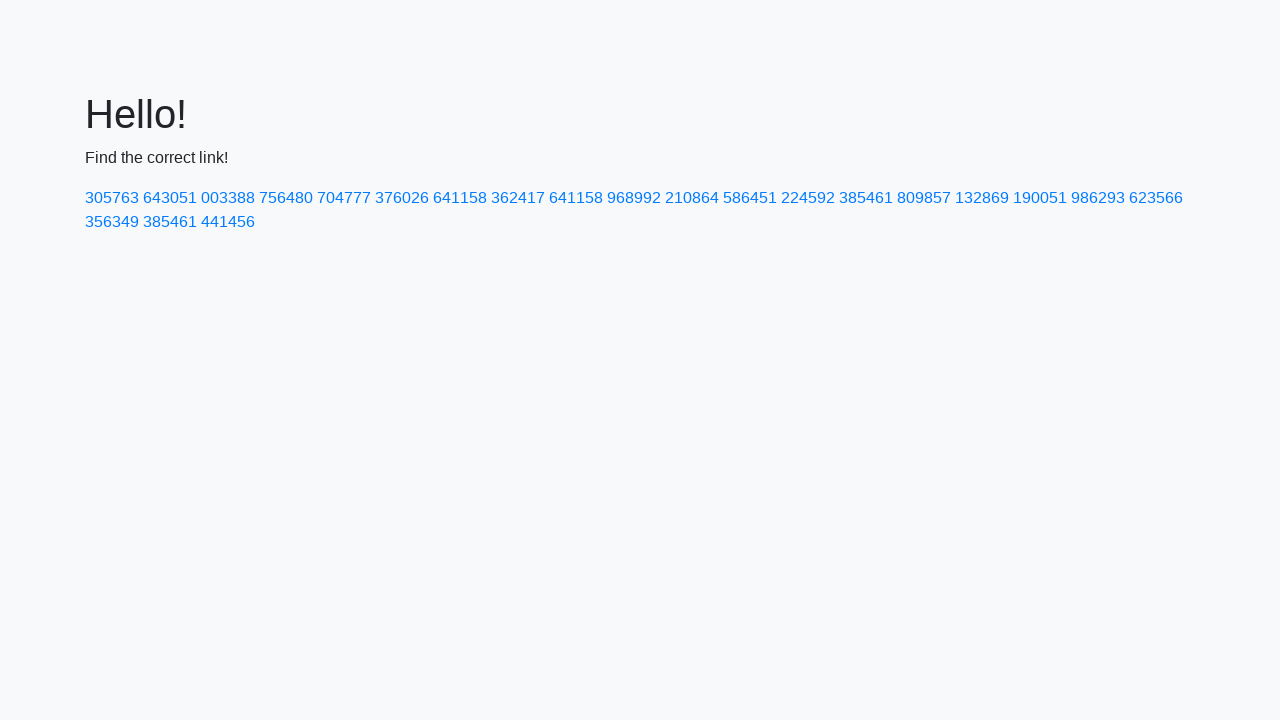

Clicked link with computed text '224592' to navigate to registration form at (808, 198) on text=224592
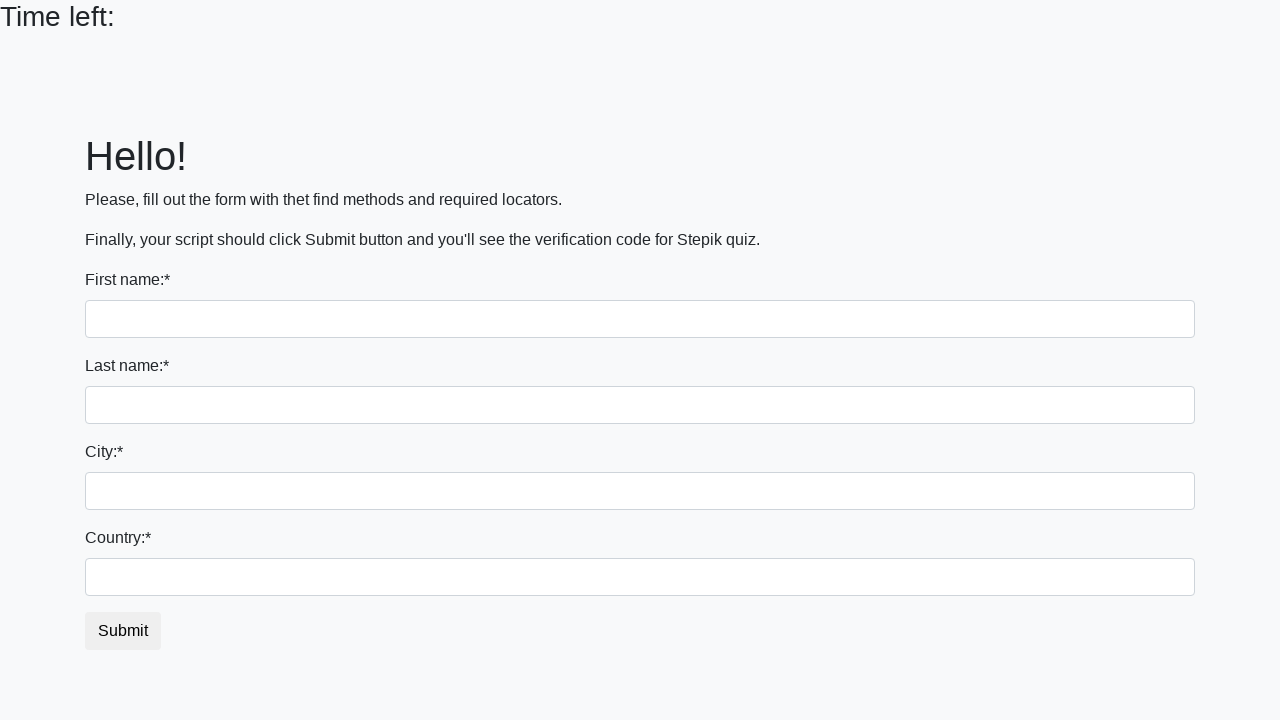

Filled first name field with 'Ivan' on input:first-of-type
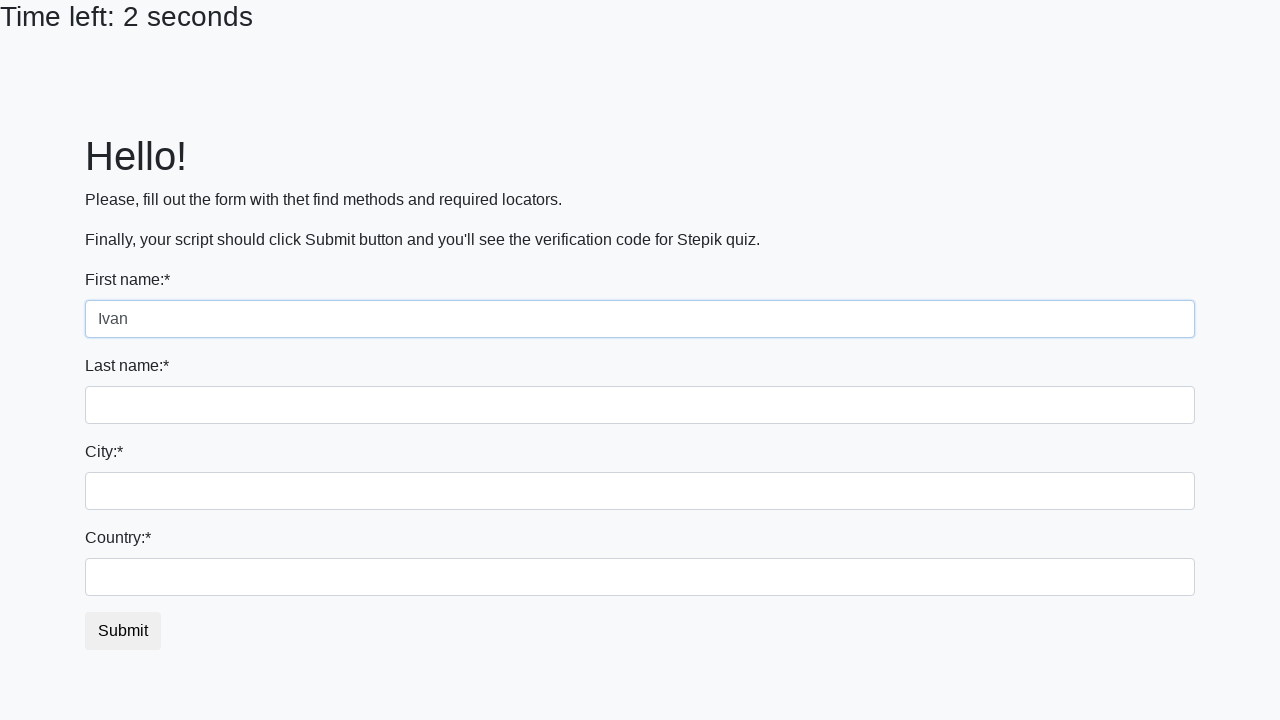

Filled last name field with 'Petrov' on input[name='last_name']
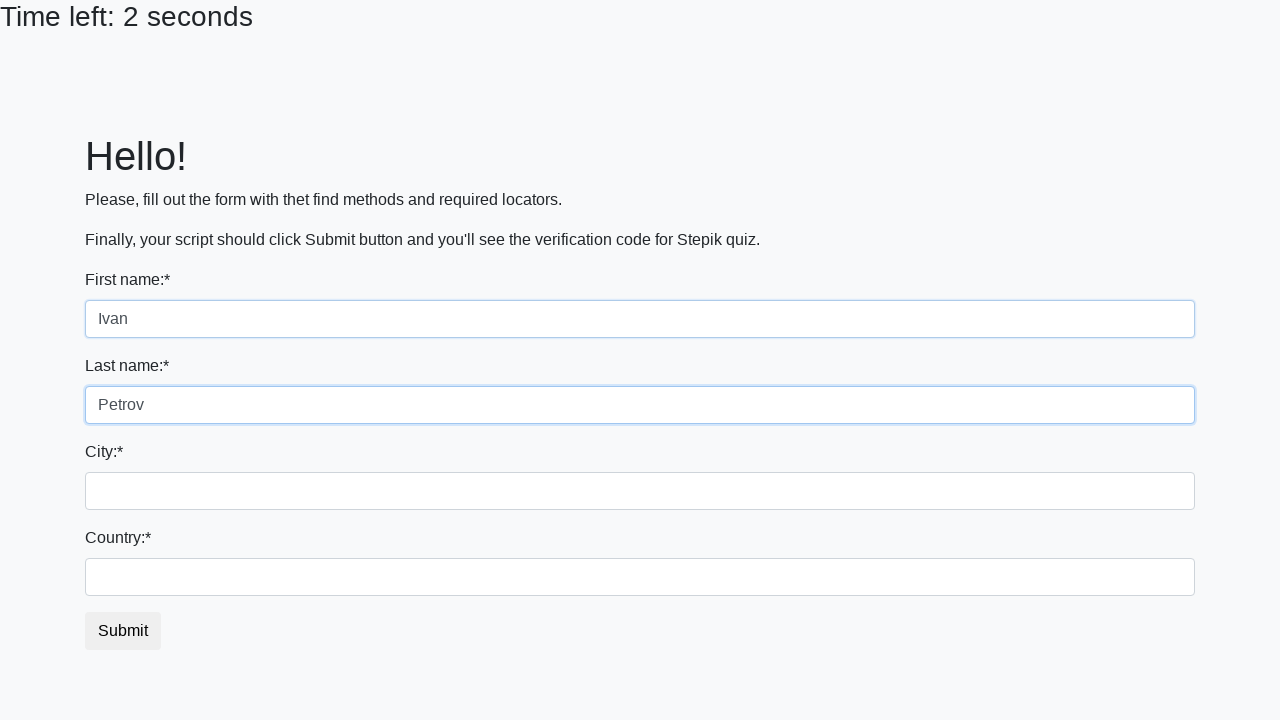

Filled city field with 'Smolensk' on .form-control.city
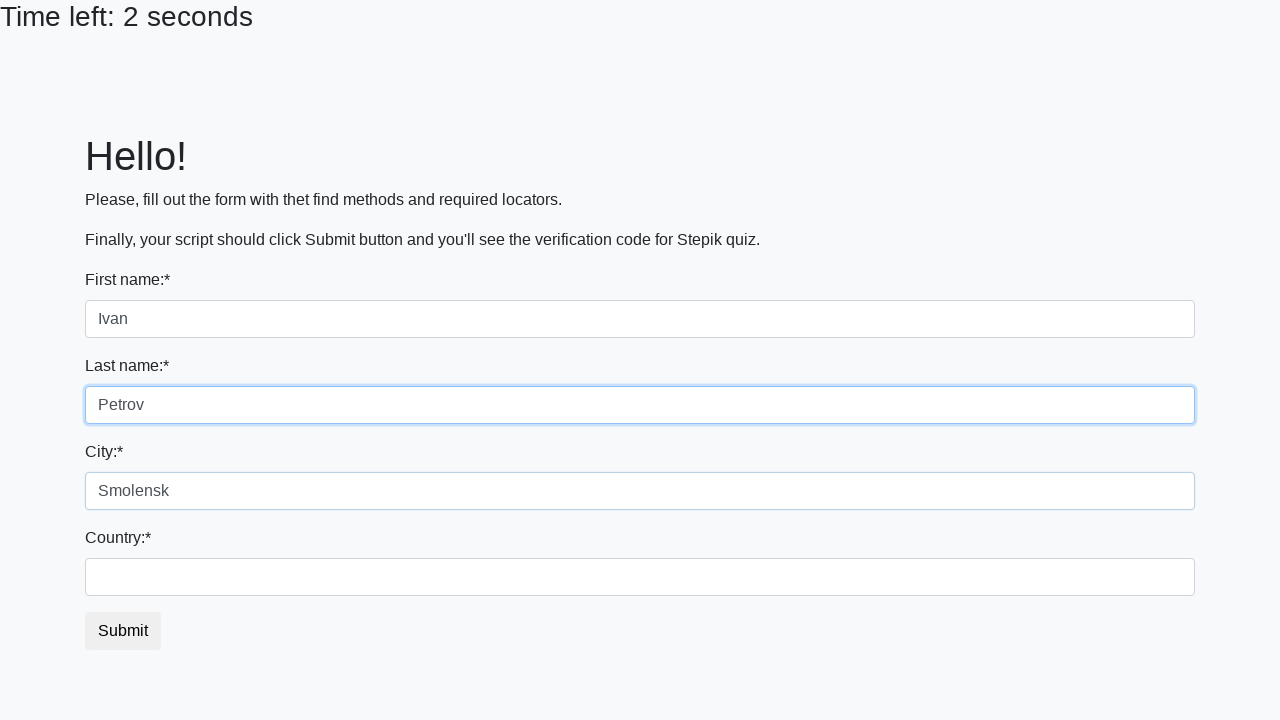

Filled country field with 'Russia' on #country
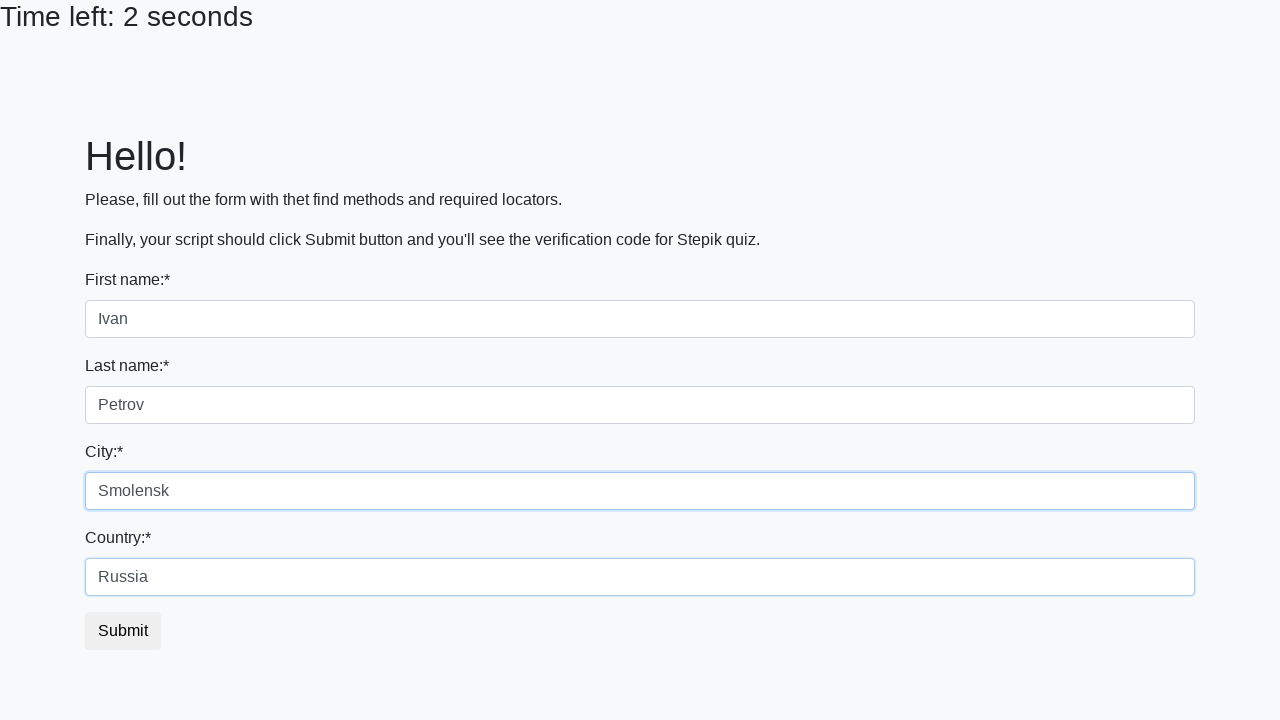

Clicked submit button to submit registration form at (123, 631) on button.btn
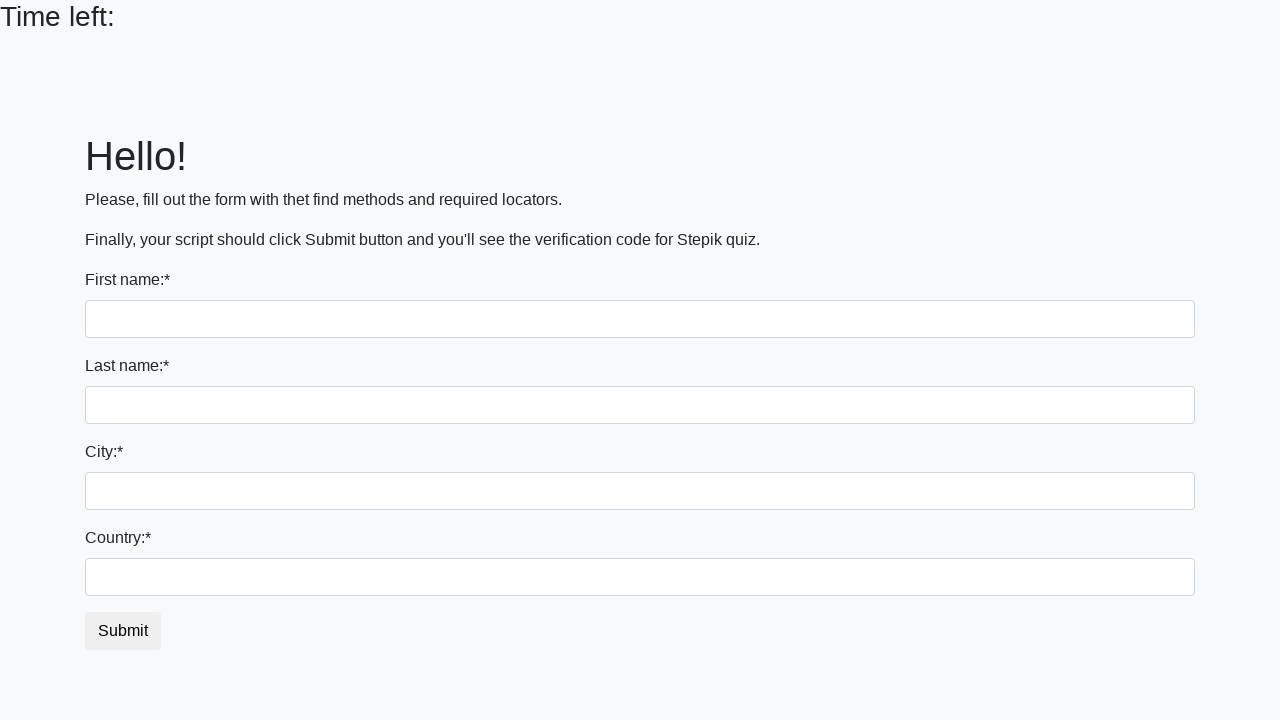

Set up dialog handler to accept alerts
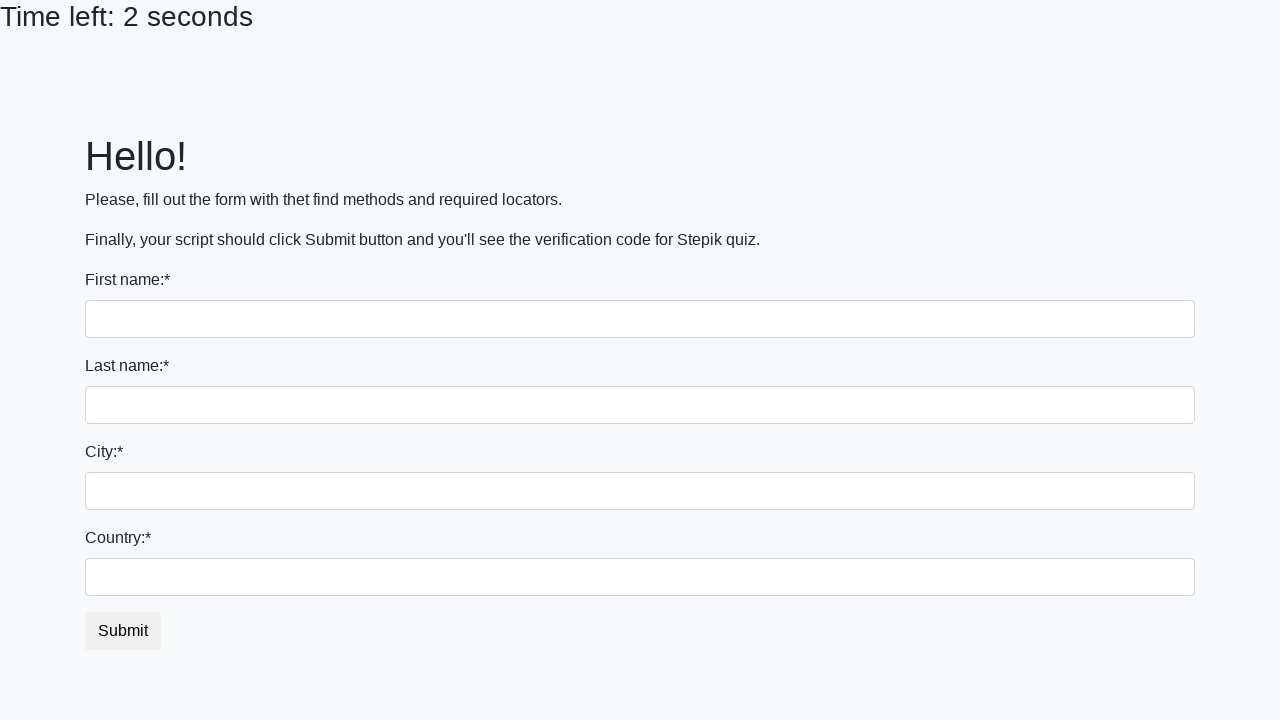

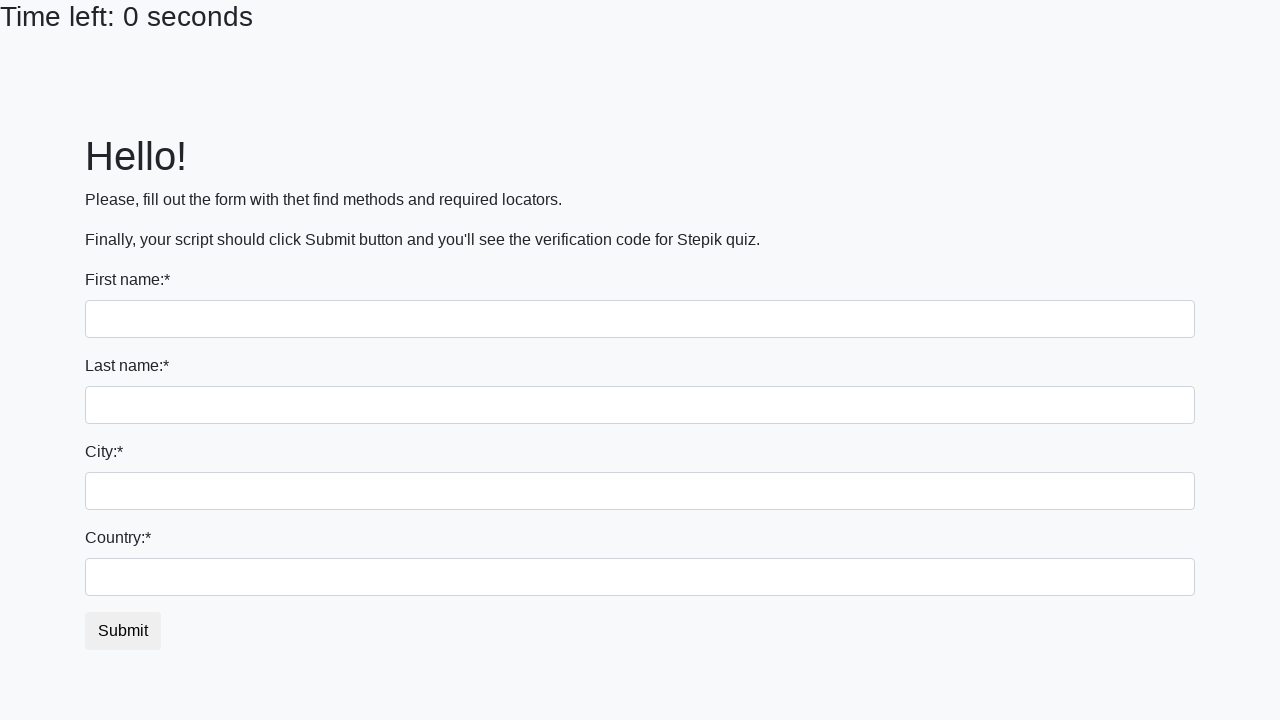